Tests an input validation form by filling in first name, surname, age fields, selecting a country from dropdown, and submitting the form to verify navigation to a new page.

Starting URL: https://testpages.eviltester.com/styled/validation/input-validation.html

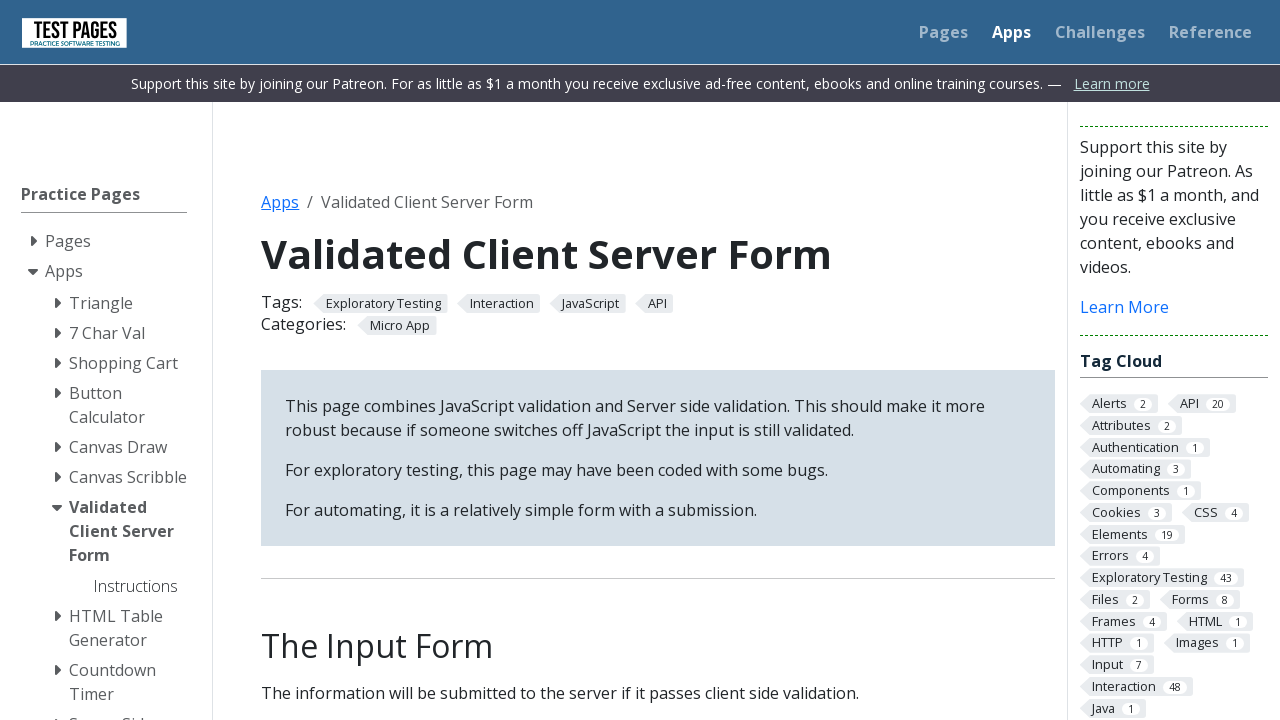

Filled first name field with 'chaya' on #firstname
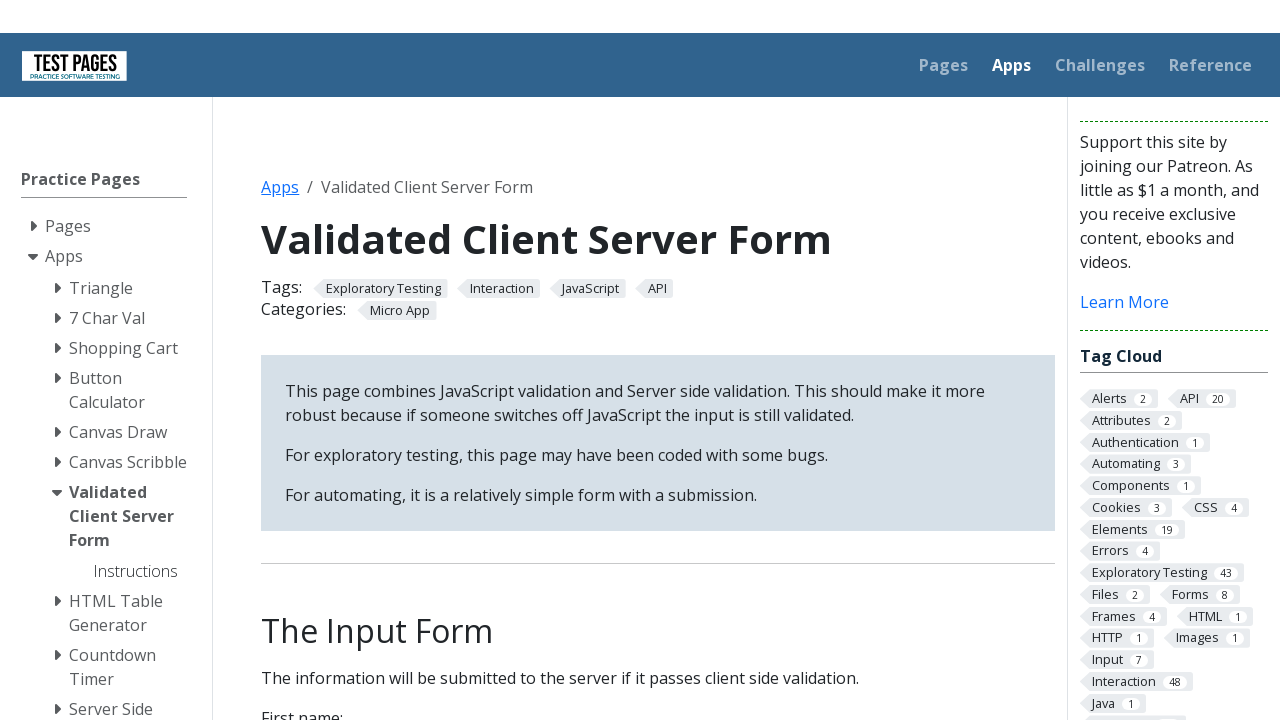

Filled surname field with 'Zilberstein' on #surname
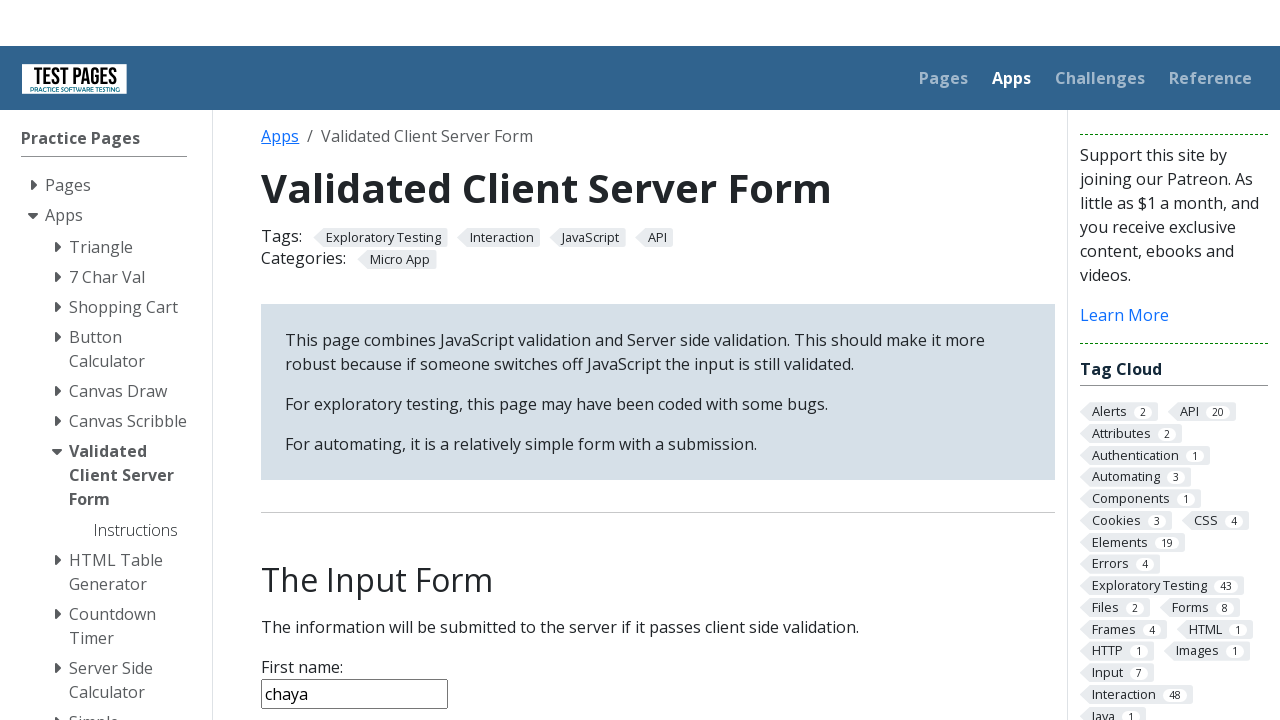

Filled age field with '21' on #age
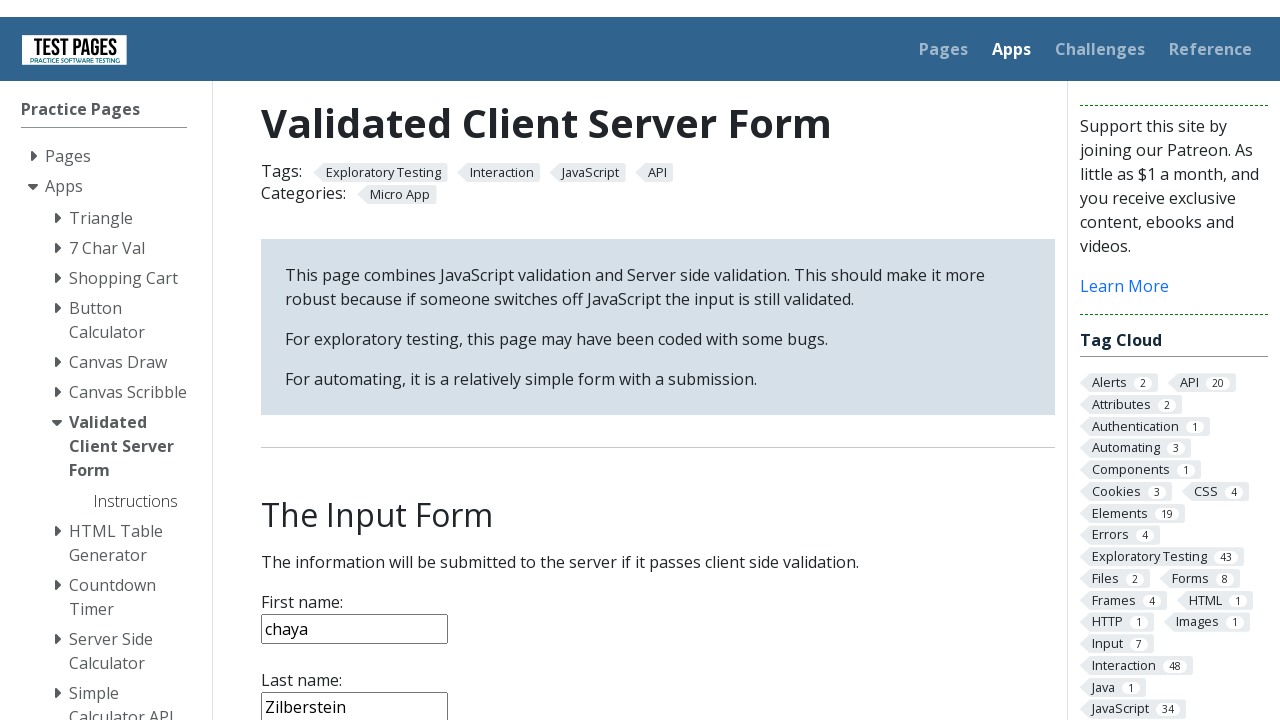

Selected 'Israel' from country dropdown on select[name='country']
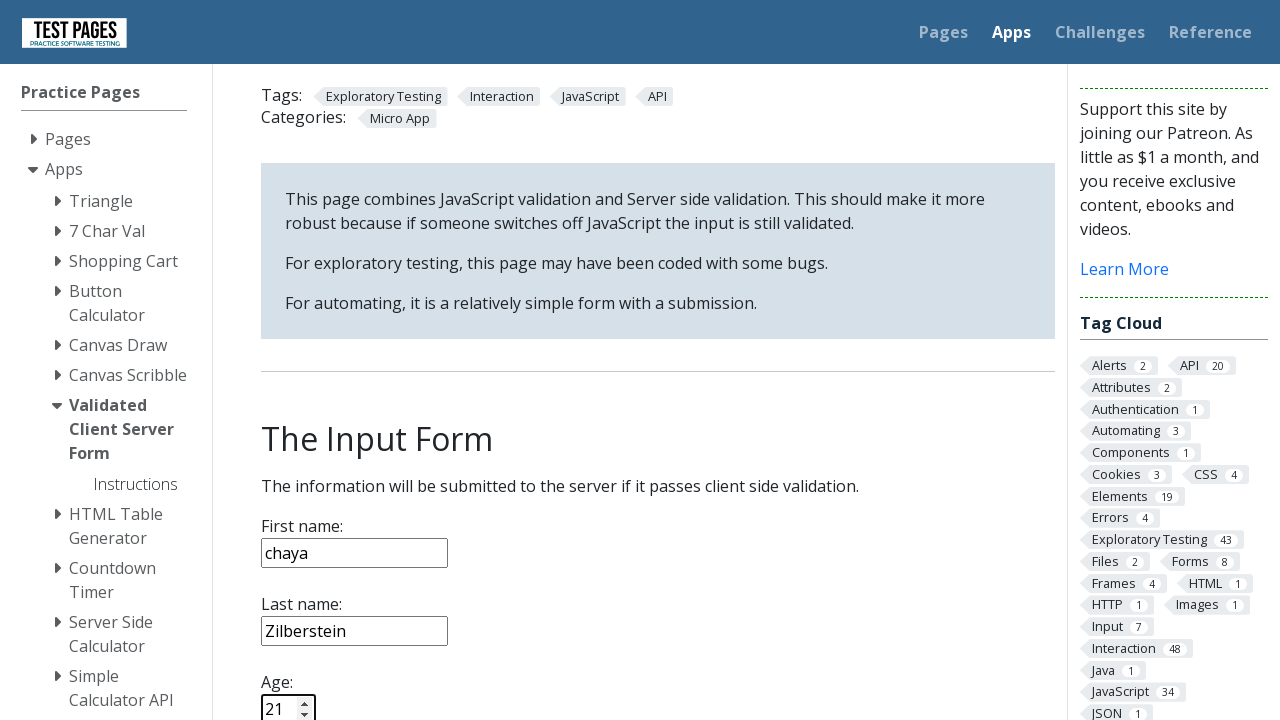

Clicked submit button to submit form at (296, 368) on input[type='submit']
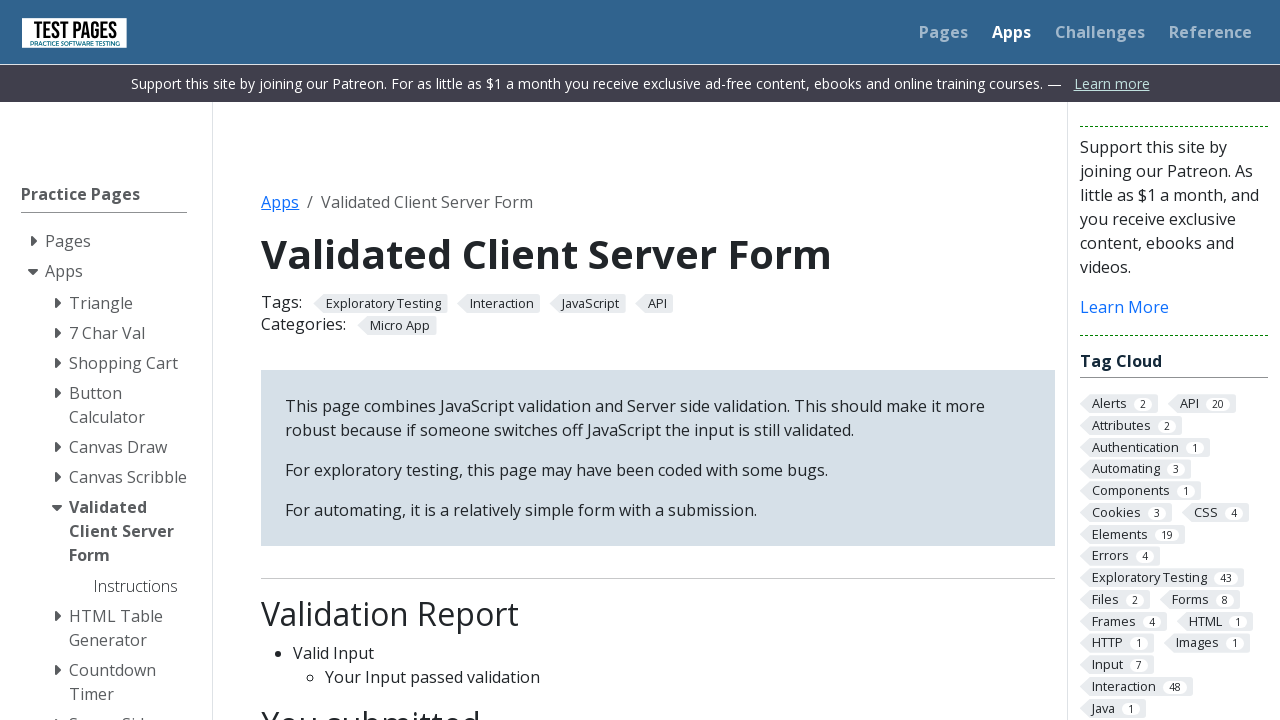

Form submitted and navigated to new page
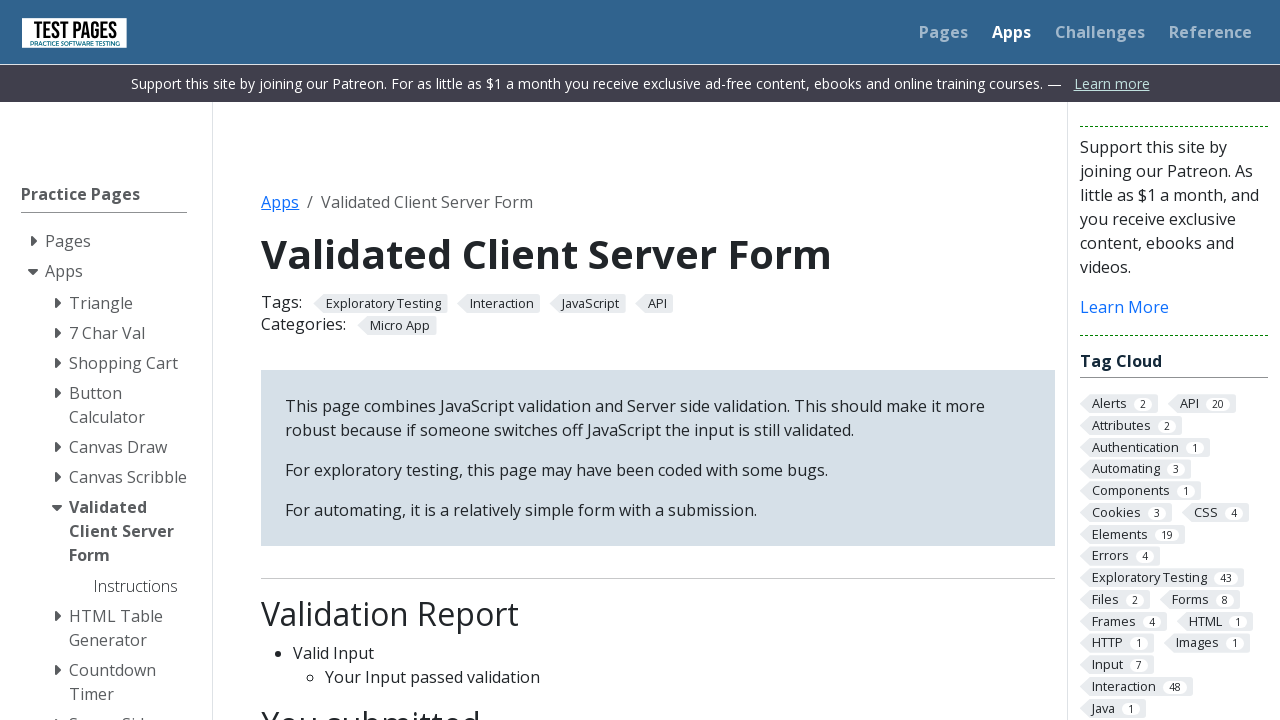

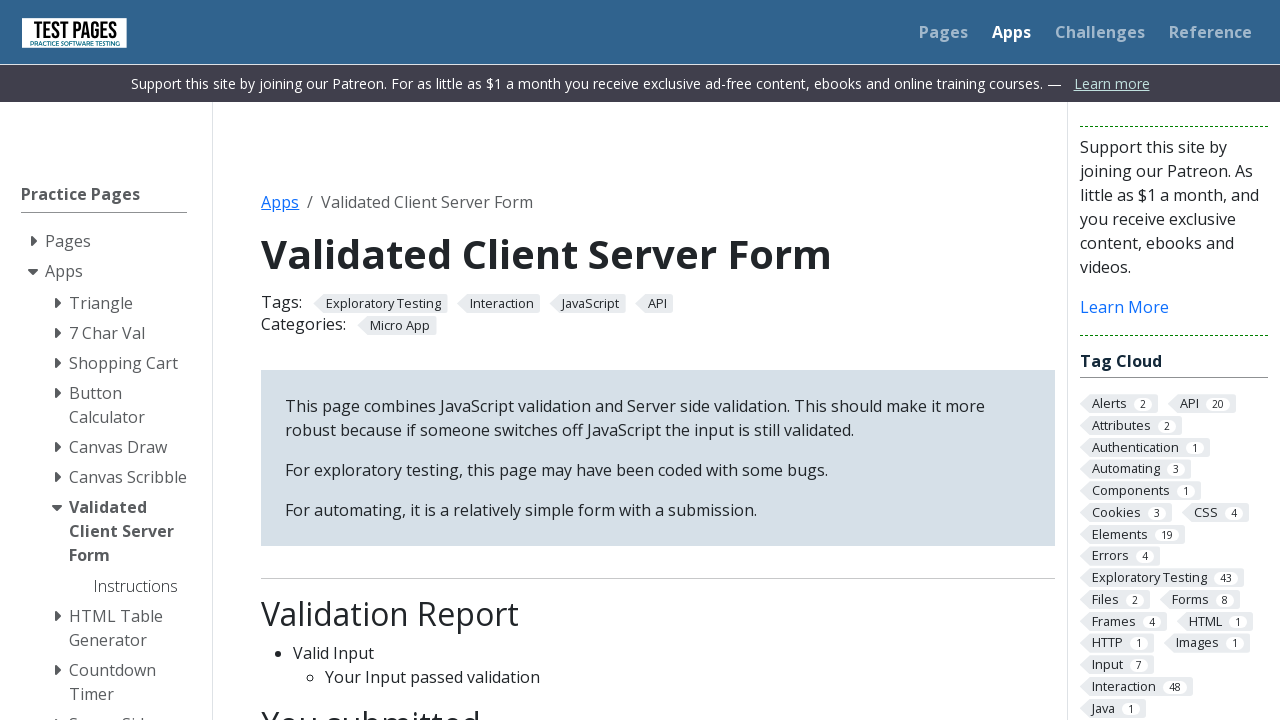